Tests drag and drop functionality by dragging a draggable element to a droppable target

Starting URL: https://jqueryui.com/droppable/

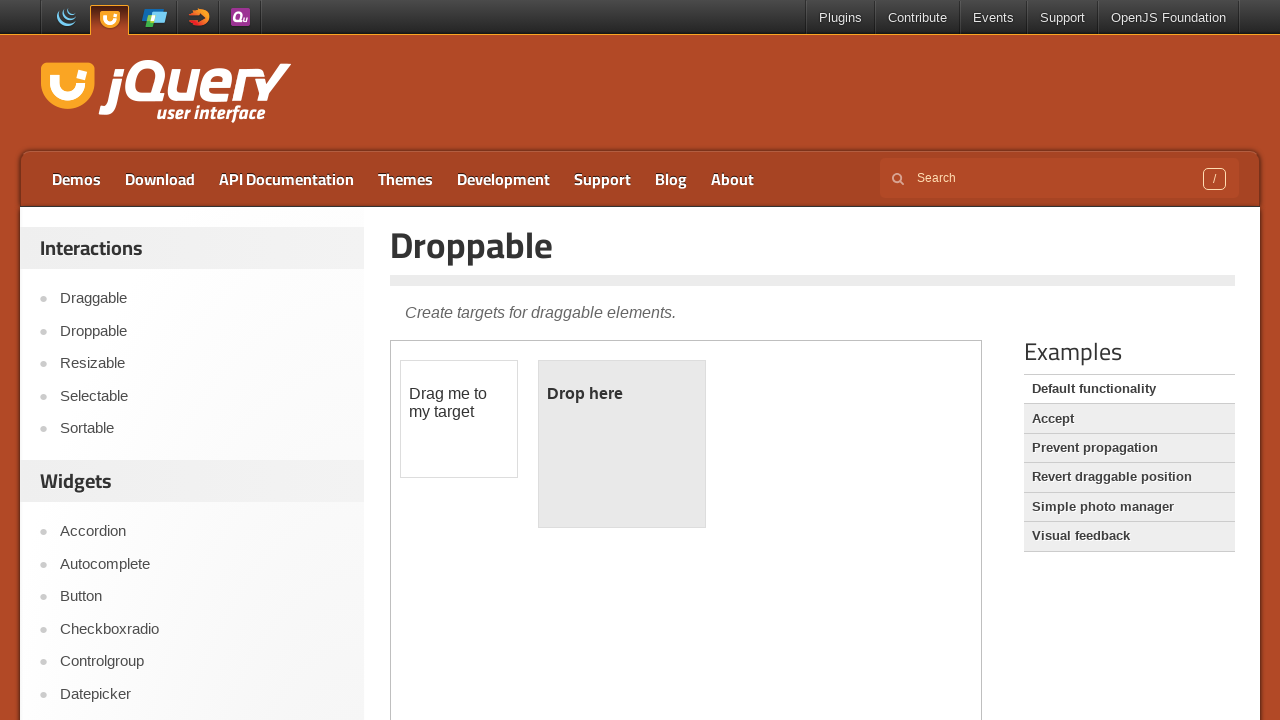

Switched to iframe containing drag and drop elements
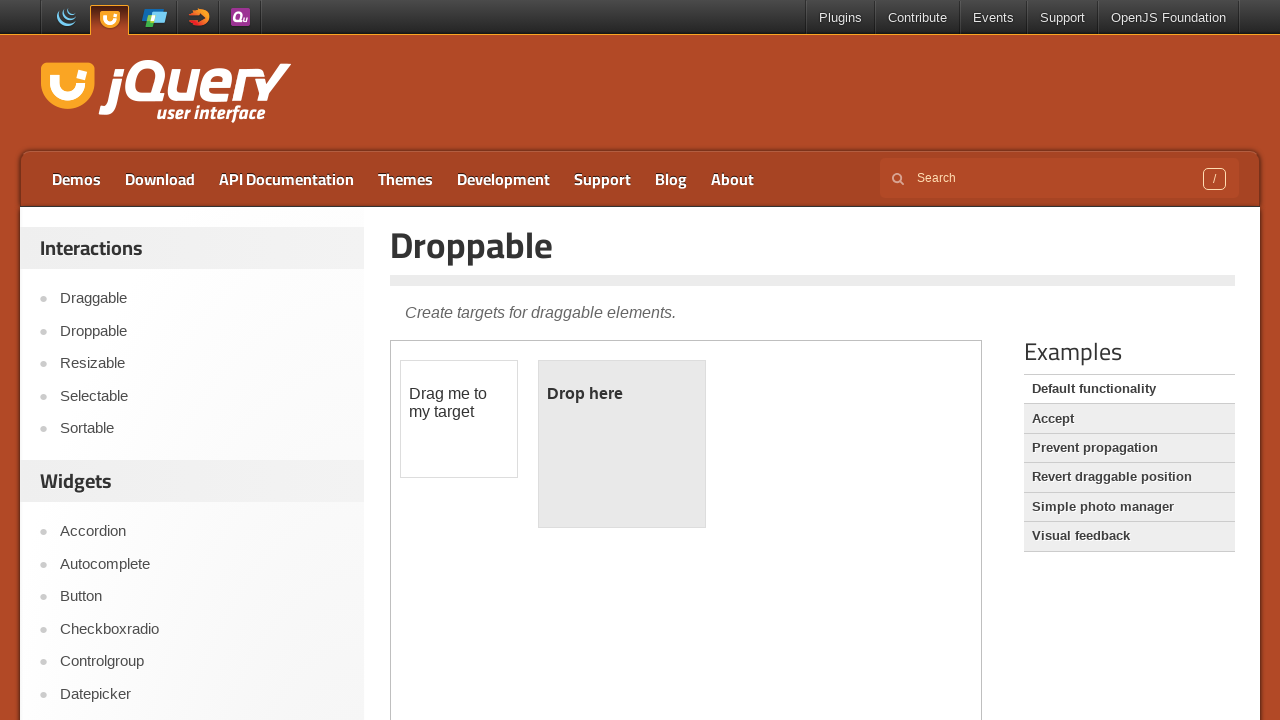

Dragged draggable element to droppable target at (622, 444)
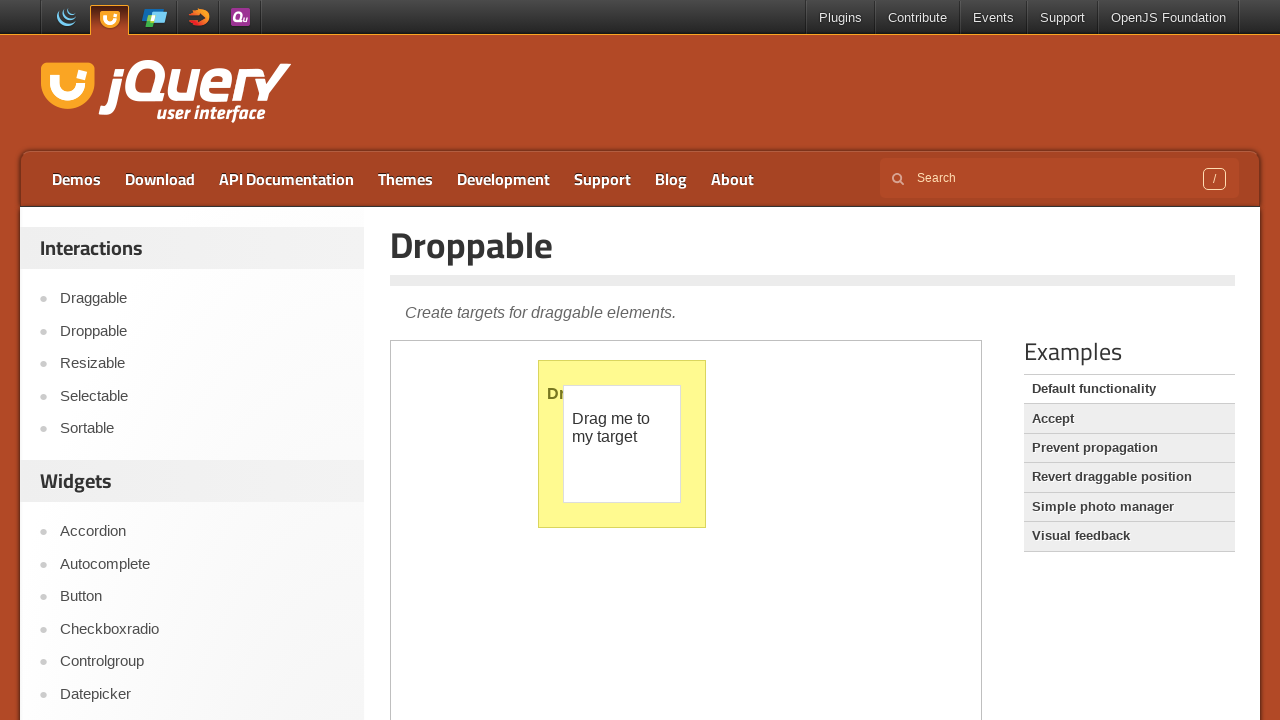

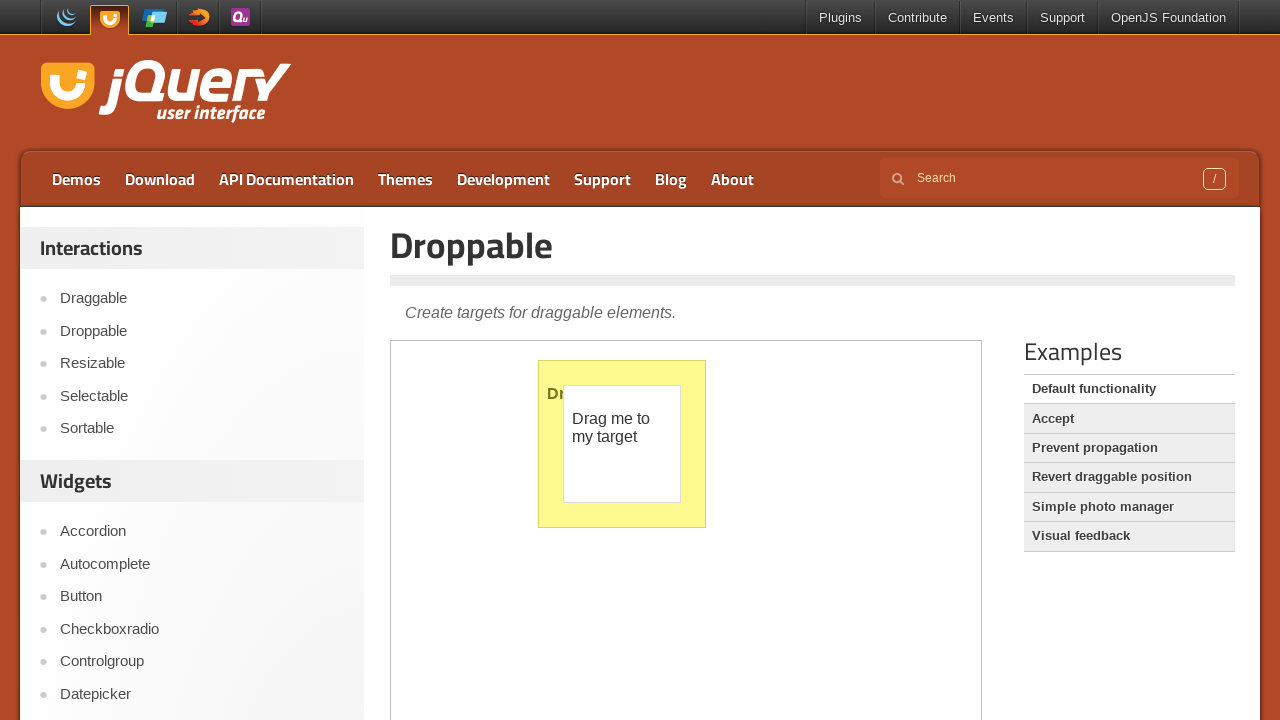